Tests dropdown selection functionality using three different methods: by value, by visible text, and by index on a select menu demo page.

Starting URL: https://demoqa.com/select-menu

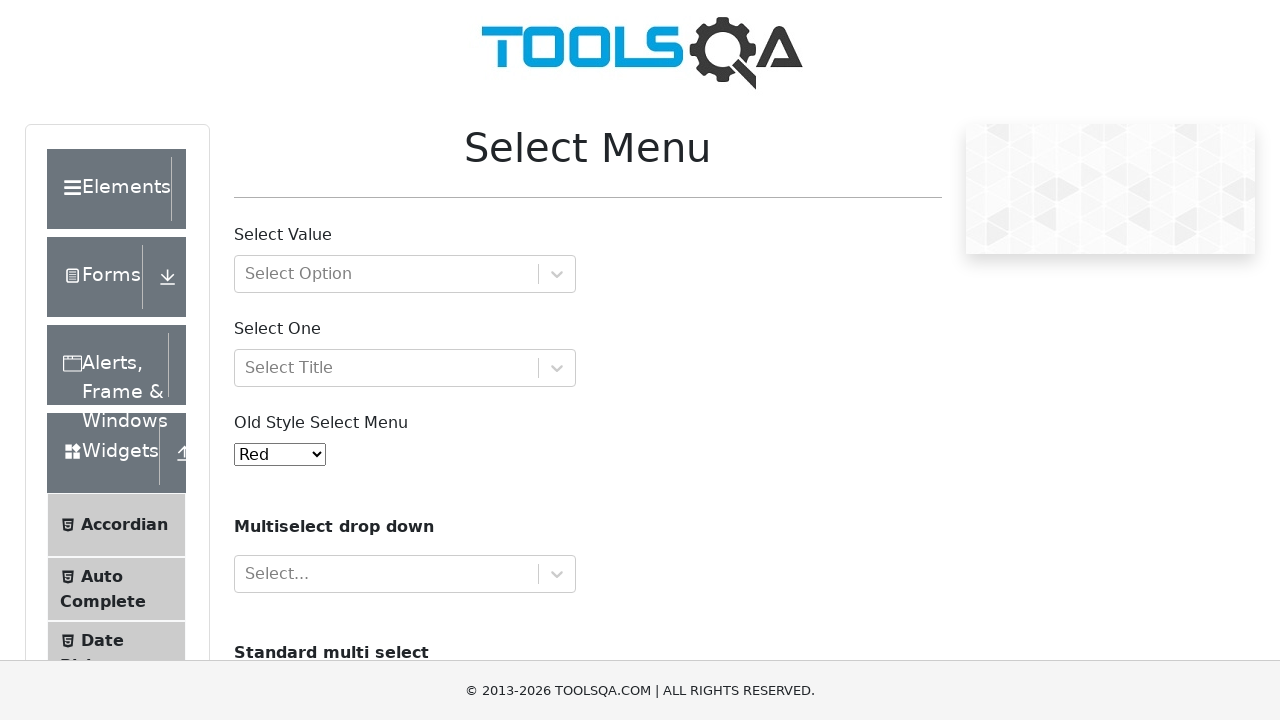

Selected option by value '5' (Purple) from select menu on #oldSelectMenu
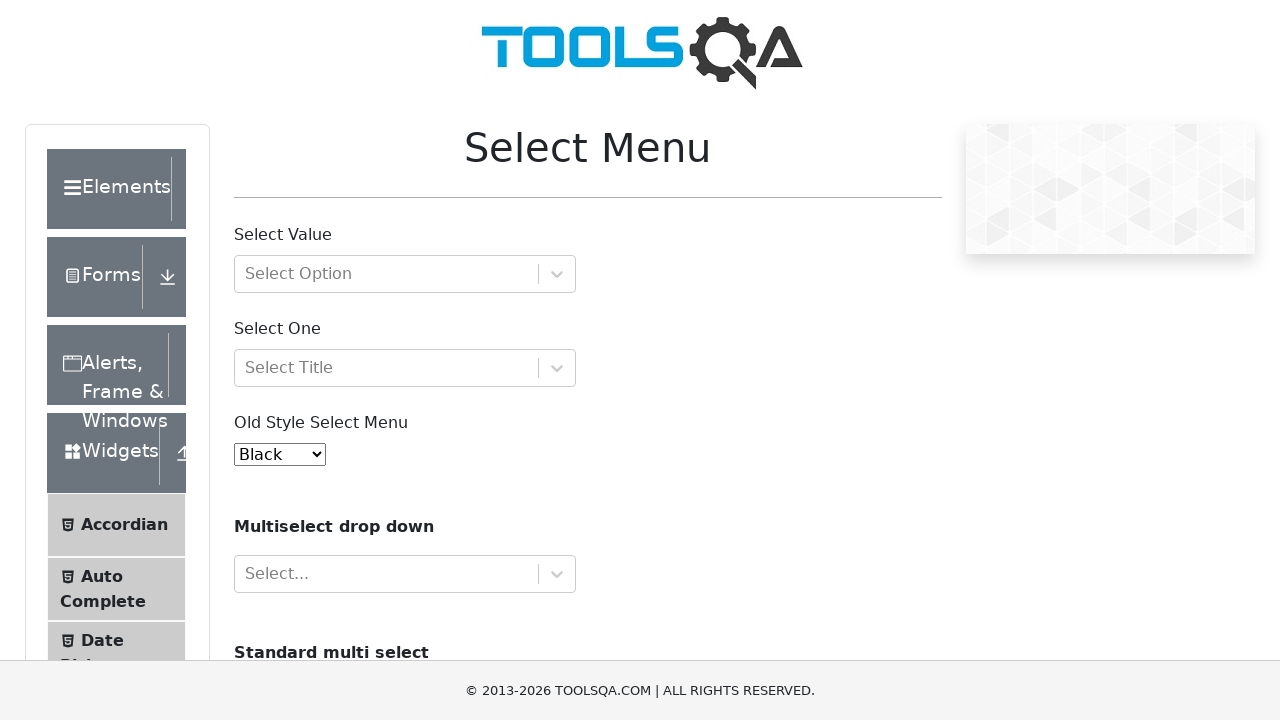

Selected option by visible text 'Yellow' from select menu on #oldSelectMenu
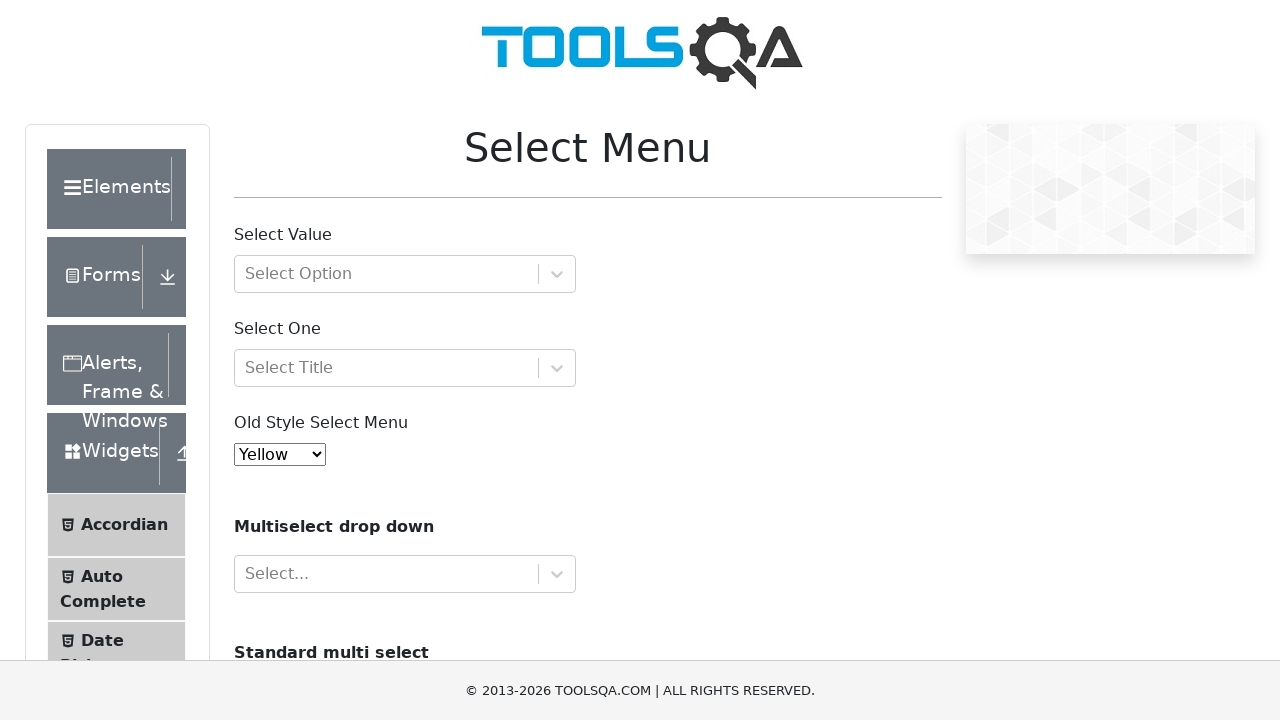

Selected option by index 2 (Blue) from select menu on #oldSelectMenu
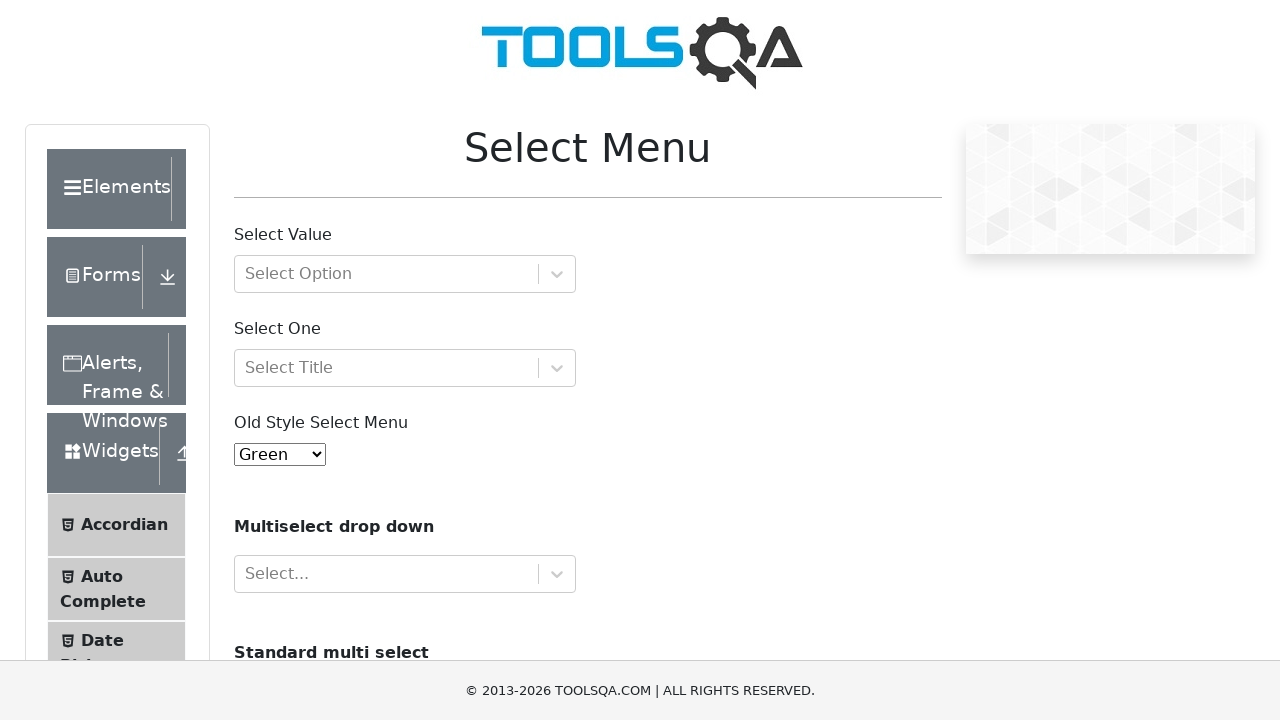

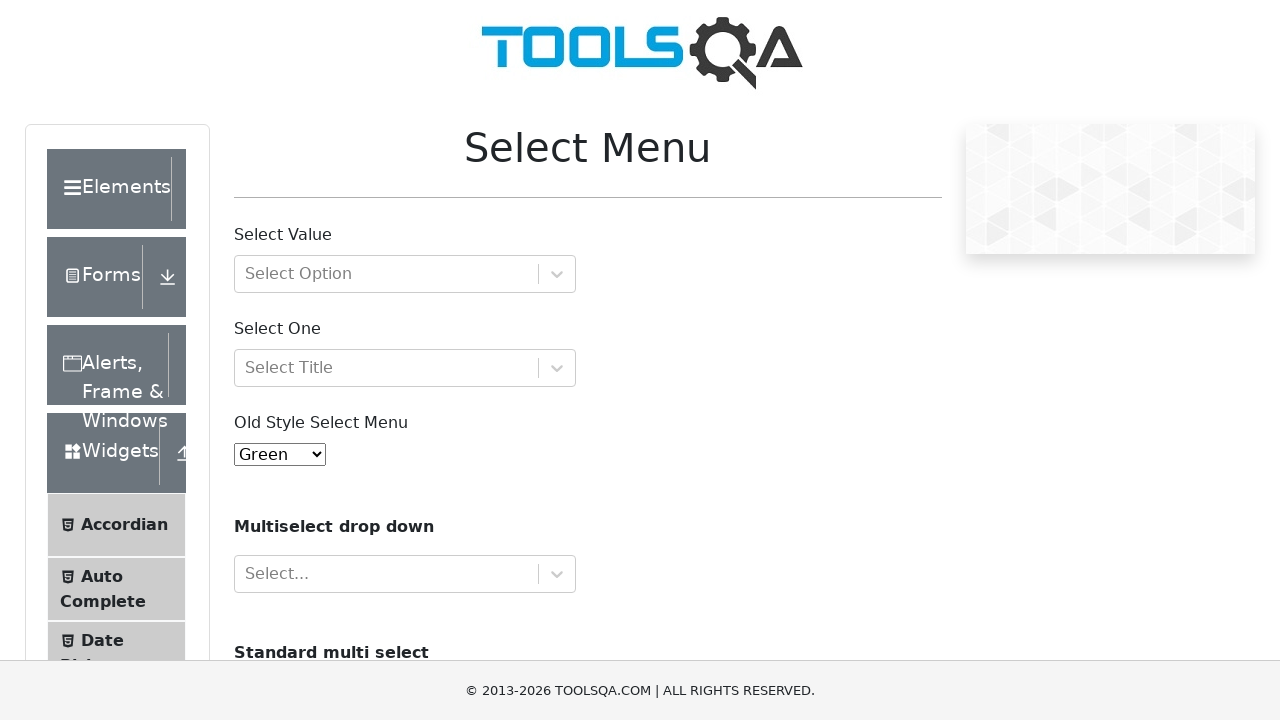